Tests book search functionality by entering a partial book title in the search field and verifying the matching book is displayed

Starting URL: https://demoqa.com/books

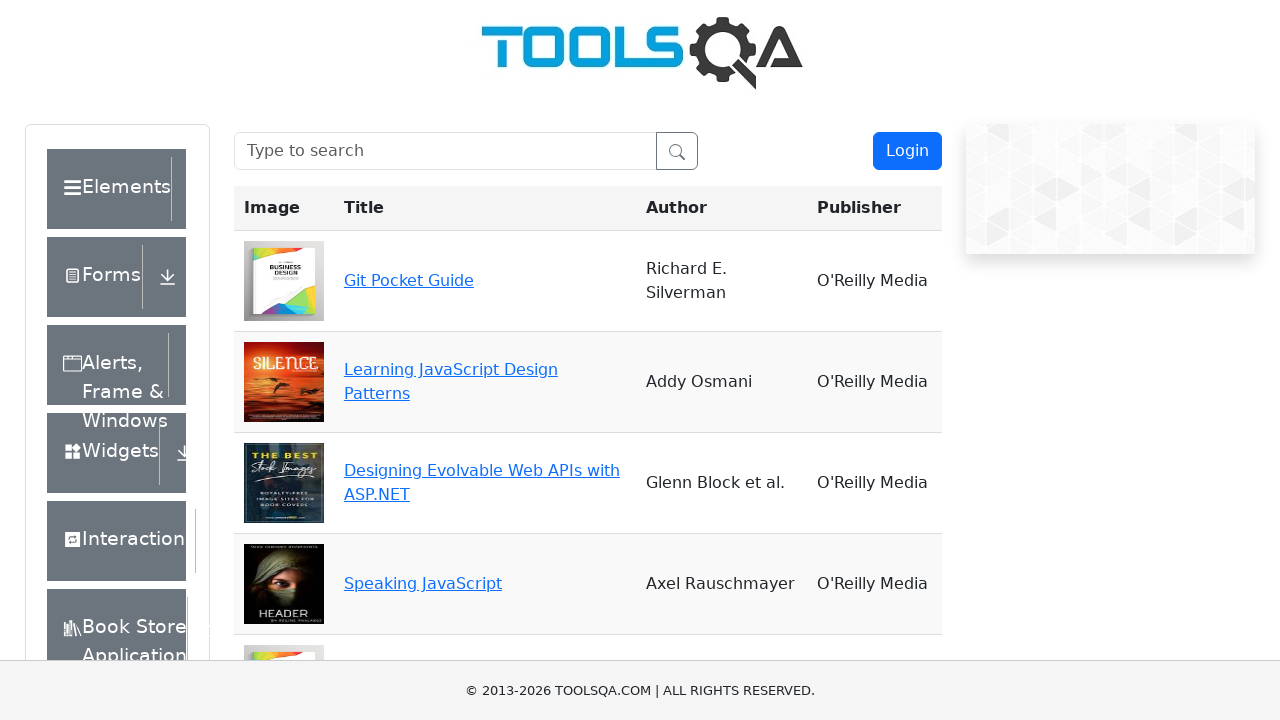

Filled search box with 'Learning JavaScript' on #searchBox
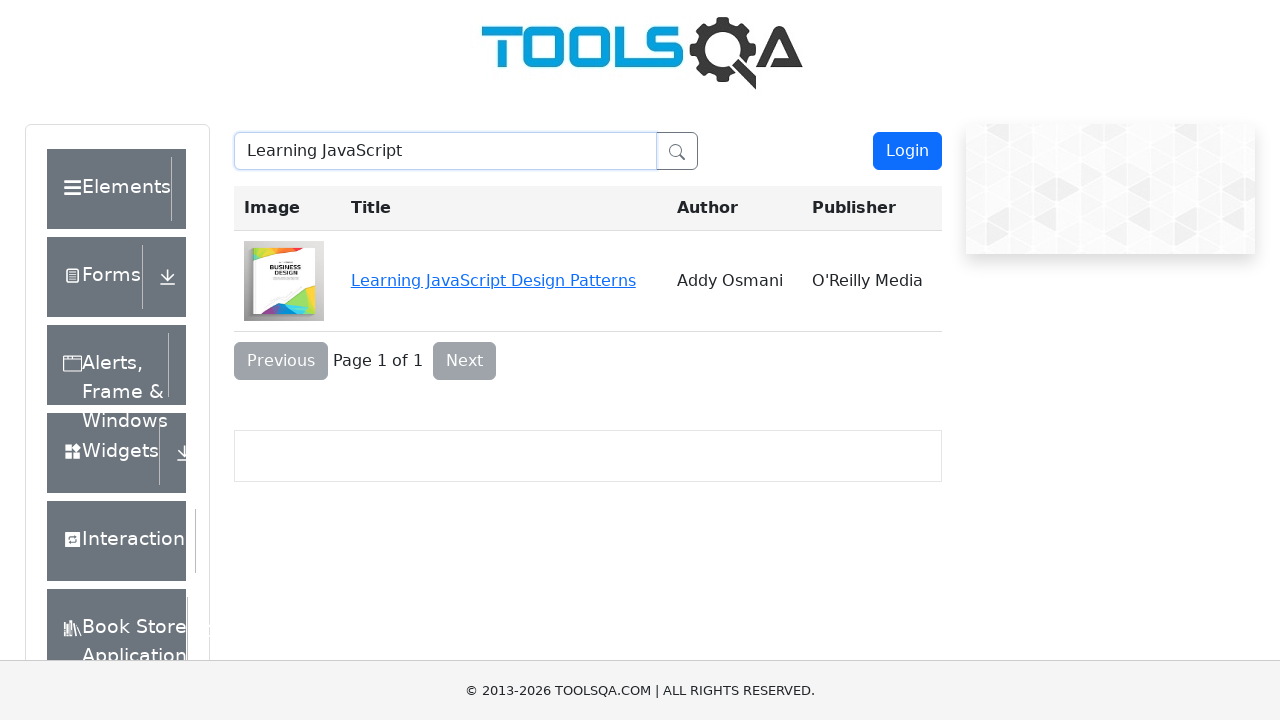

Verified matching book 'Learning JavaScript Design Patterns' is displayed
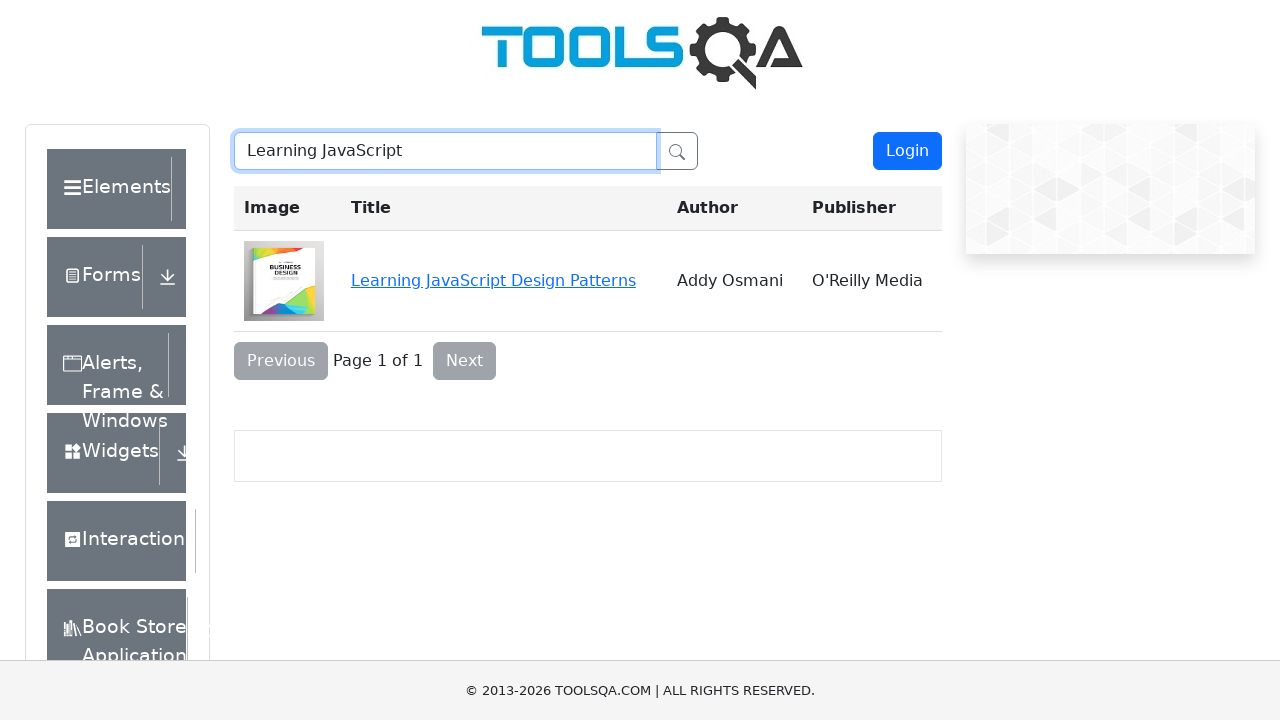

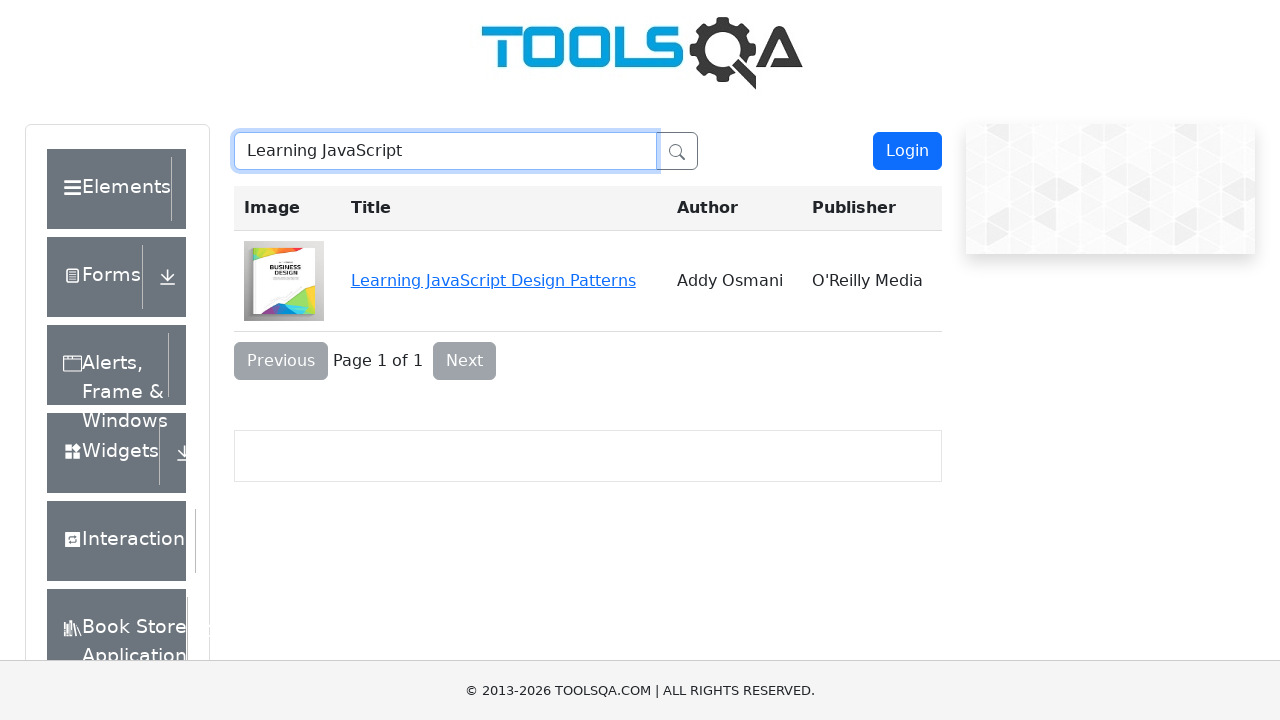